Tests that submitting an empty search field displays weather for the current location

Starting URL: https://www.accuweather.com/

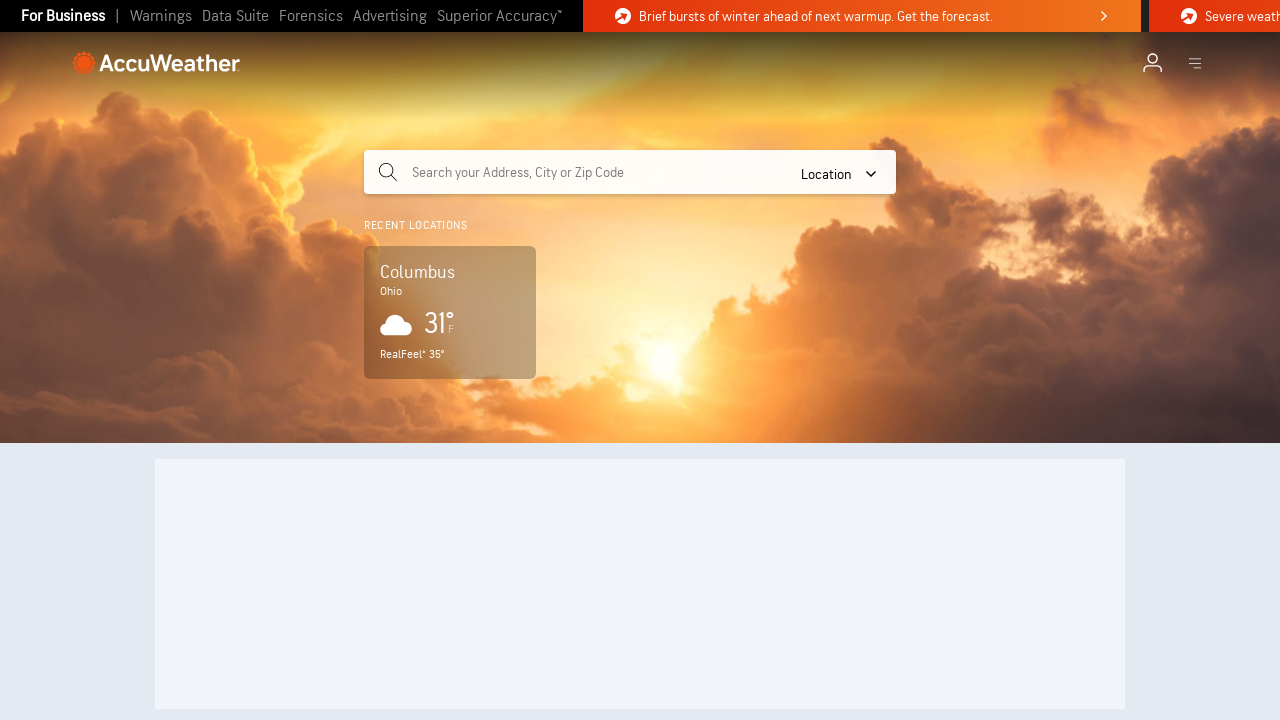

Clicked on the search input field at (583, 172) on input[name='query']
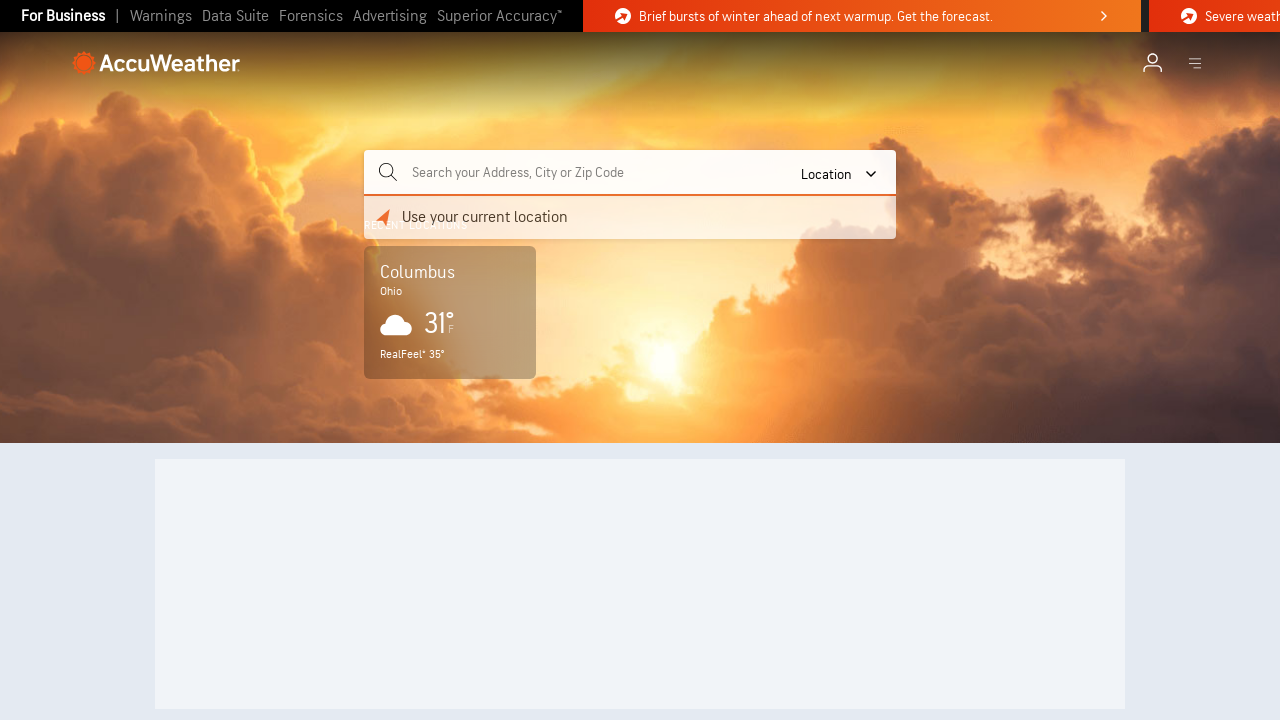

Pressed Enter to submit empty search field on input[name='query']
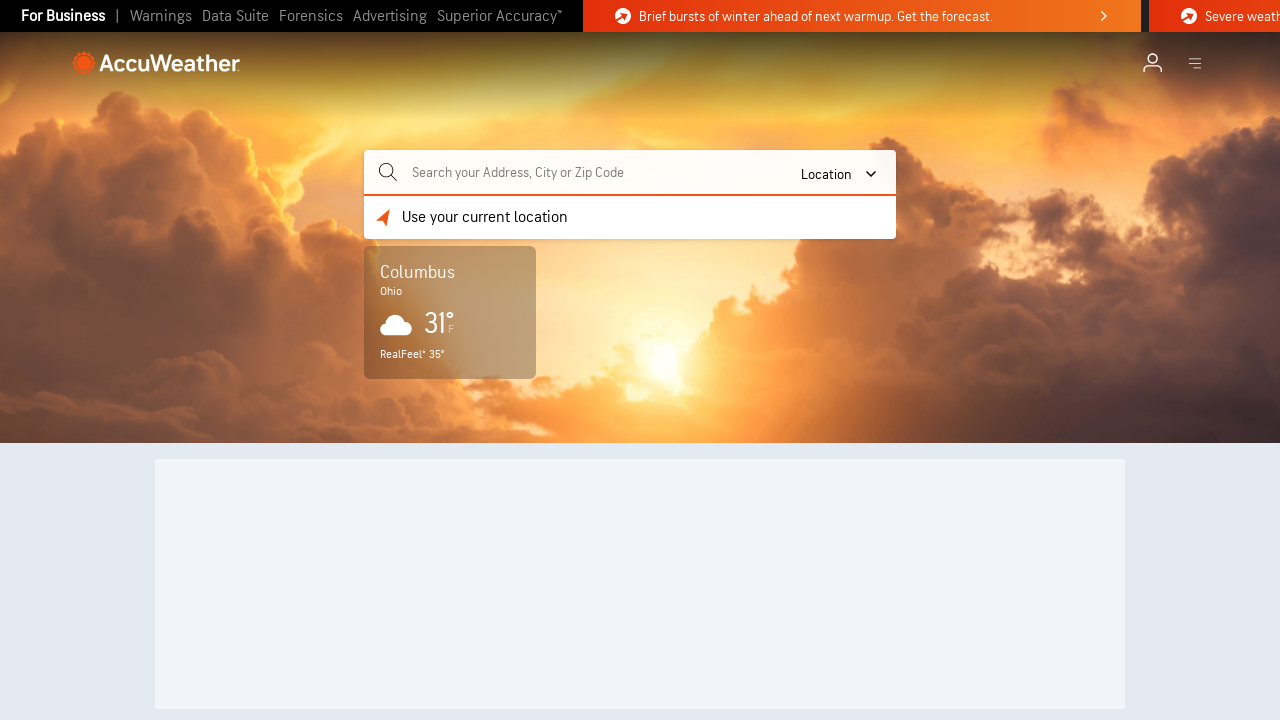

Weather page for current location loaded (h1 selector found)
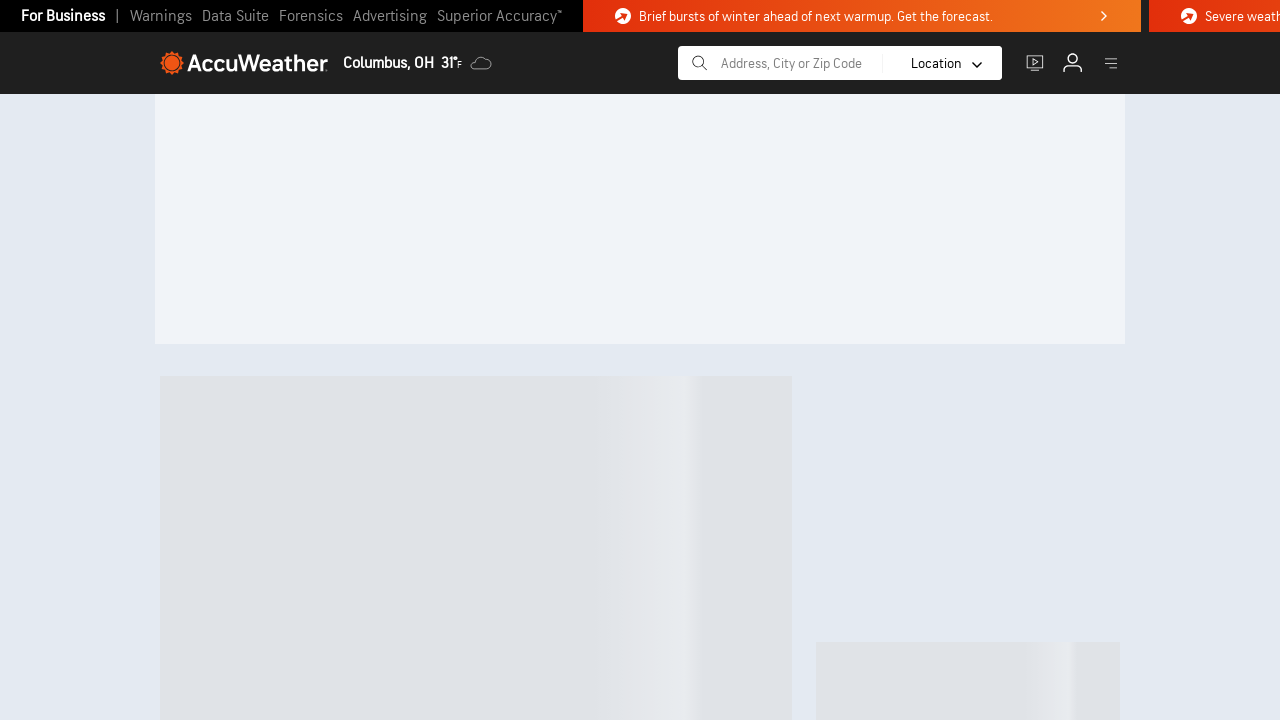

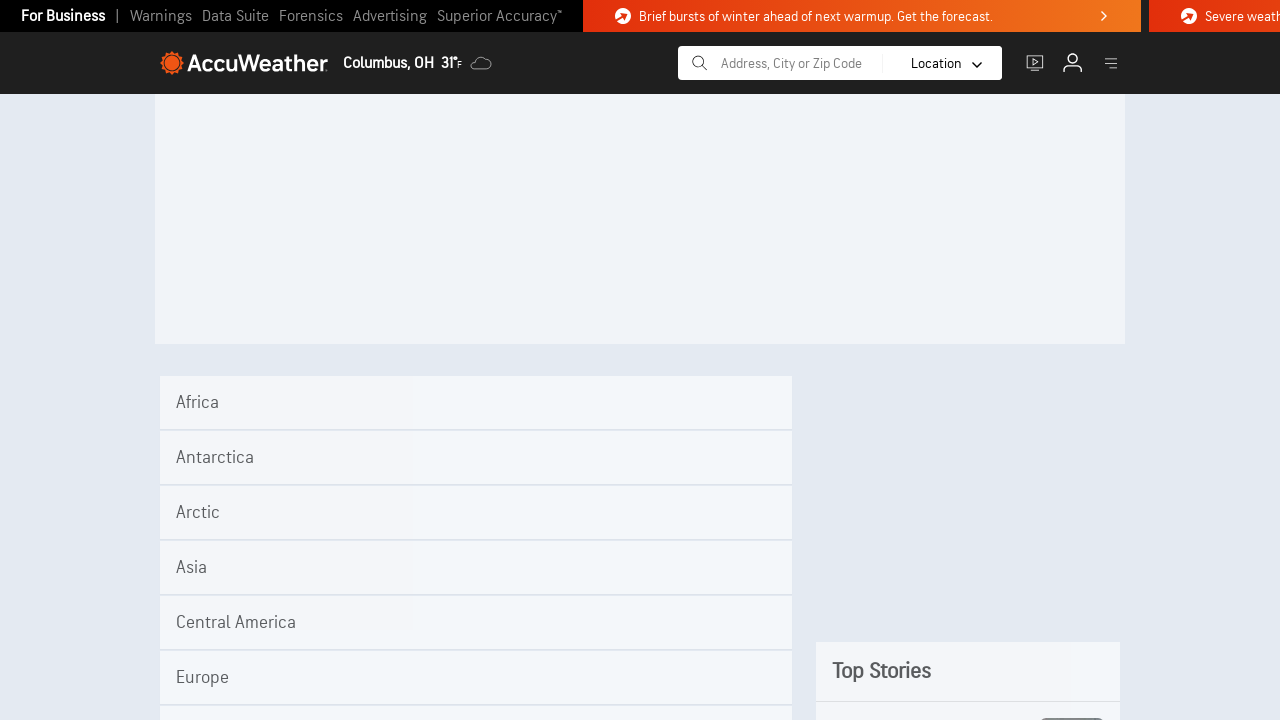